Tests form submission by filling in personal details (first name, last name, job title), selecting a radio button, checking a checkbox, and submitting the form

Starting URL: http://formy-project.herokuapp.com/form

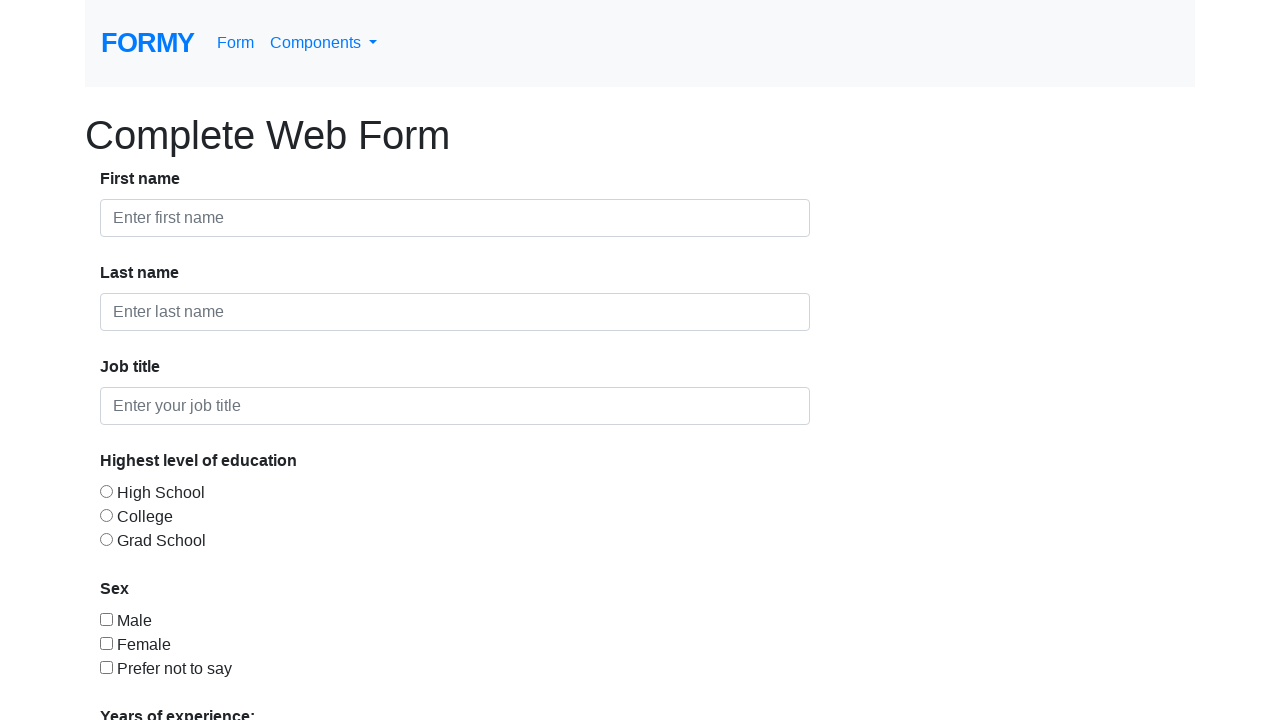

Filled first name field with 'Aravinda' on #first-name
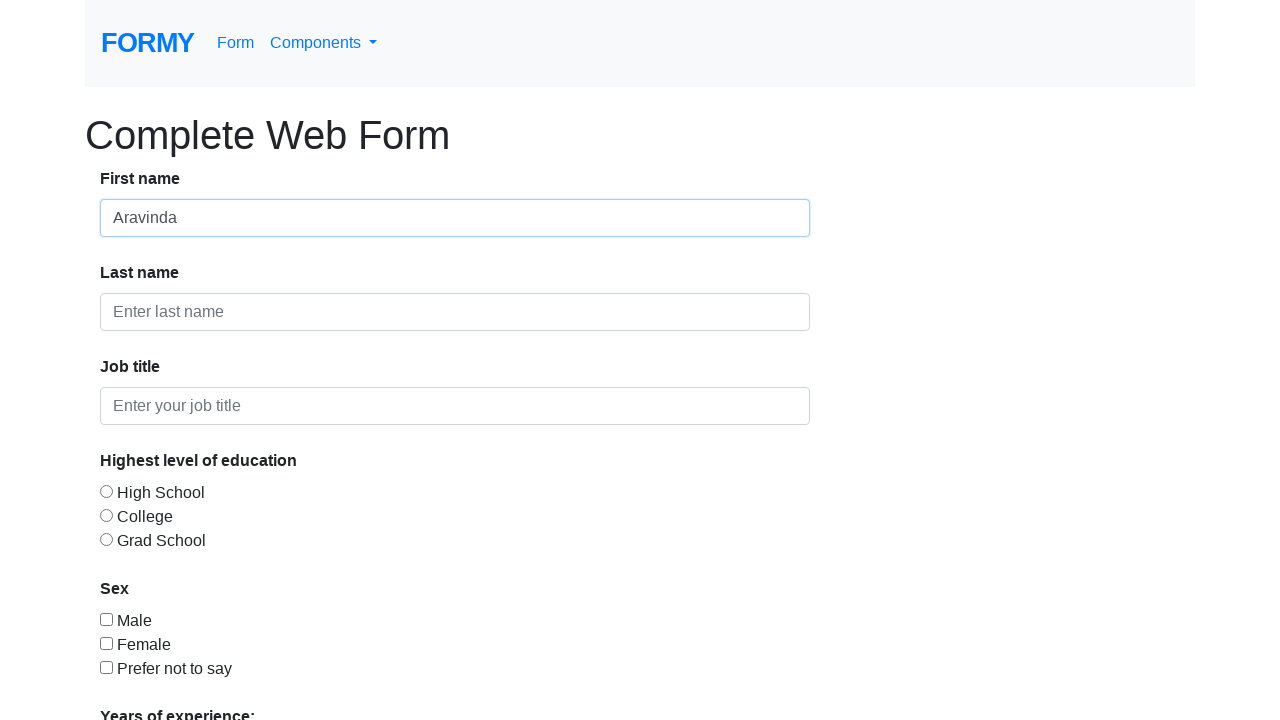

Filled last name field with 'H' on #last-name
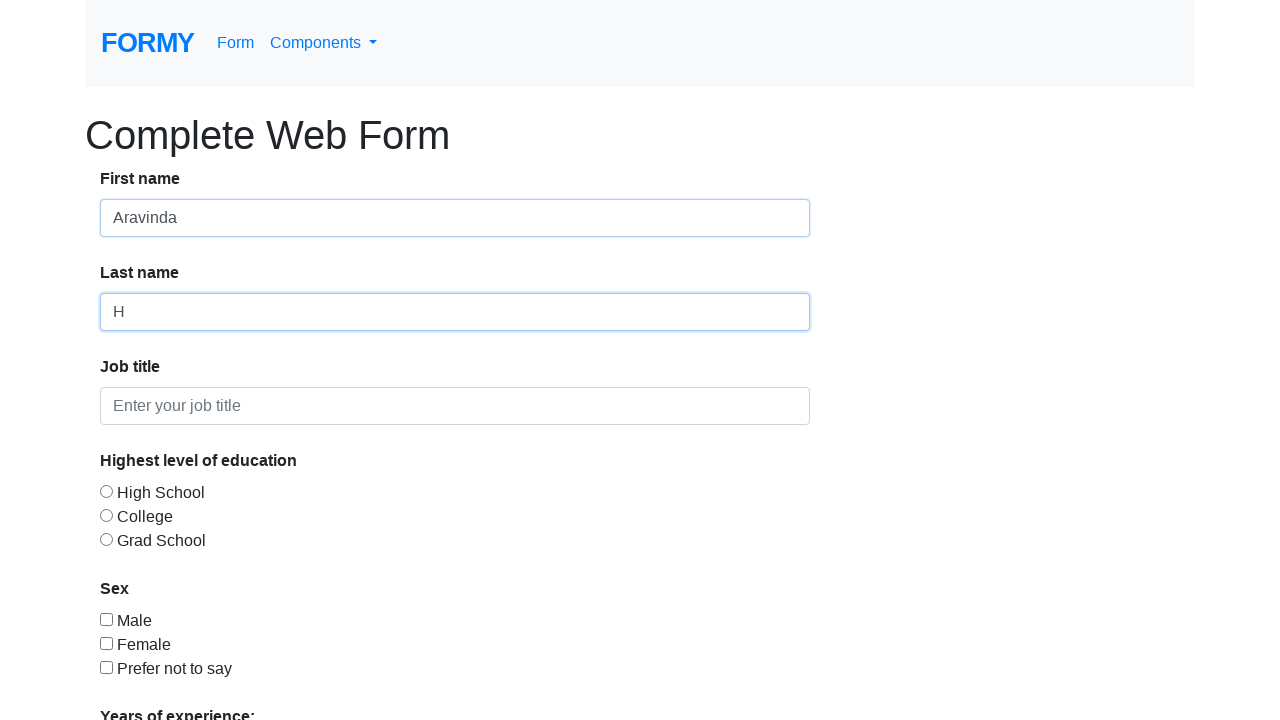

Filled job title field with 'Trainer' on #job-title
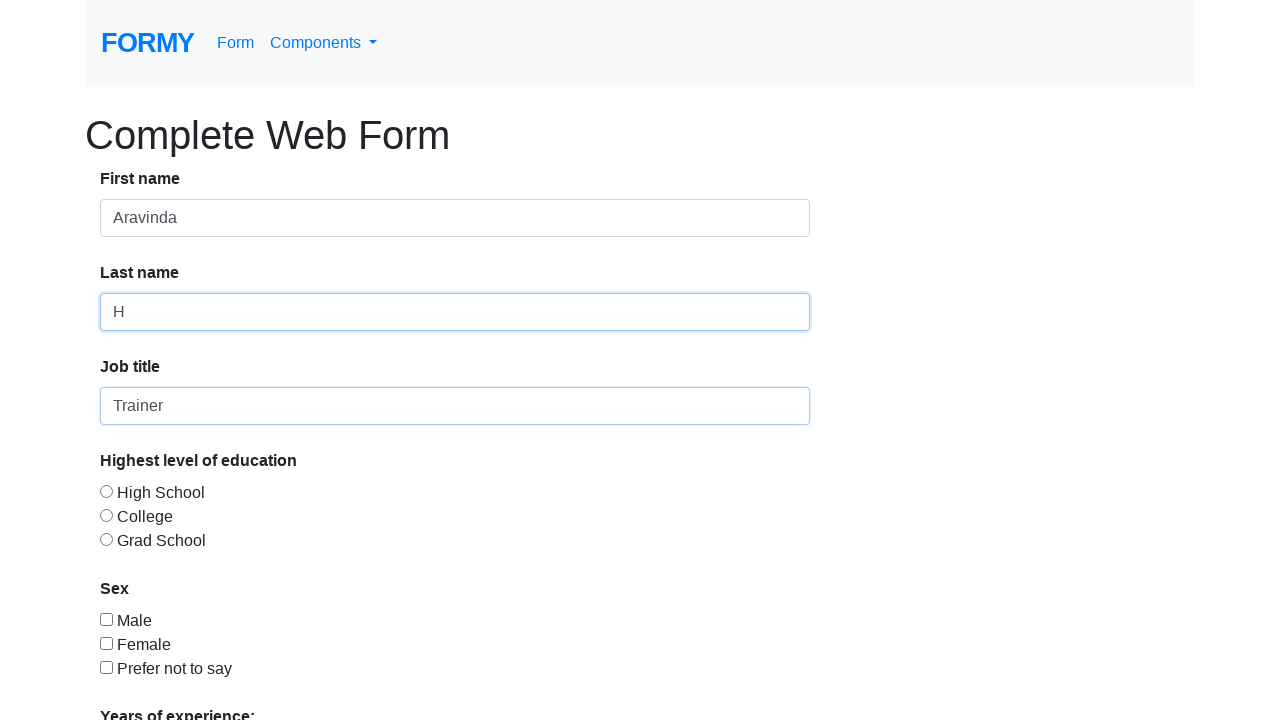

Selected radio button option 3 at (106, 539) on #radio-button-3
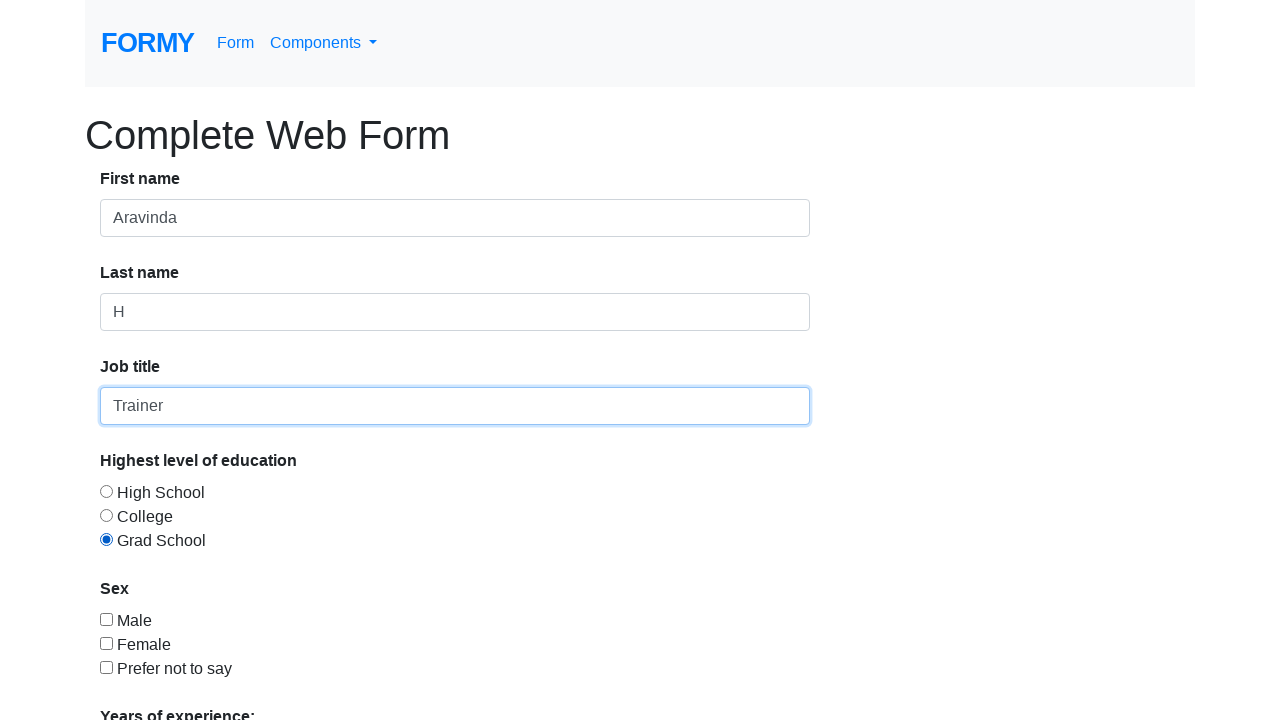

Checked checkbox 1 at (106, 619) on #checkbox-1
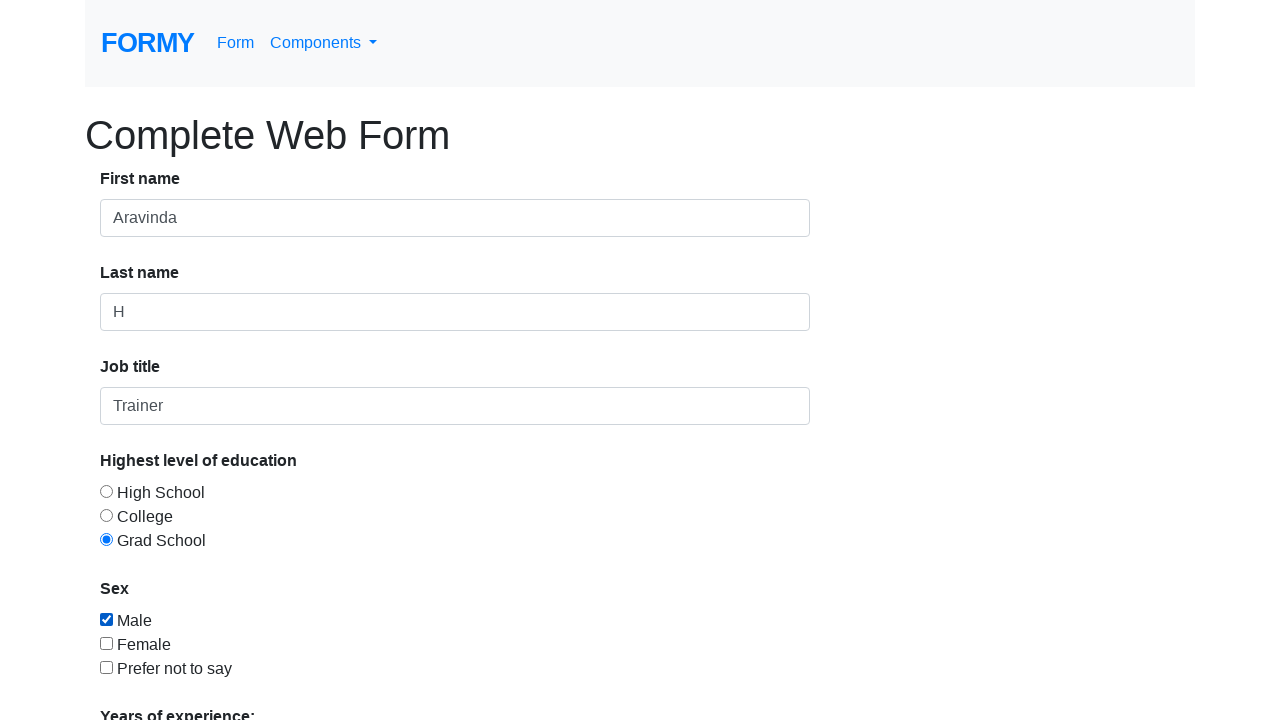

Clicked Submit button at (148, 680) on text=Submit
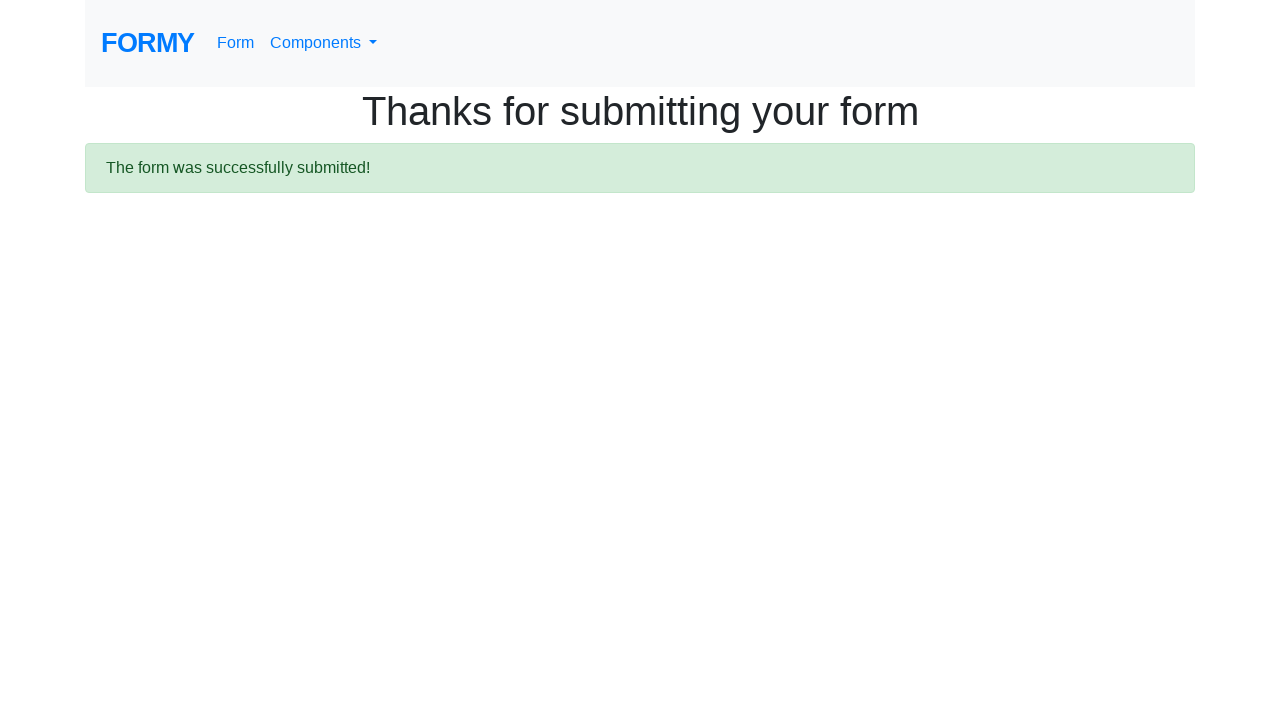

Success message appeared
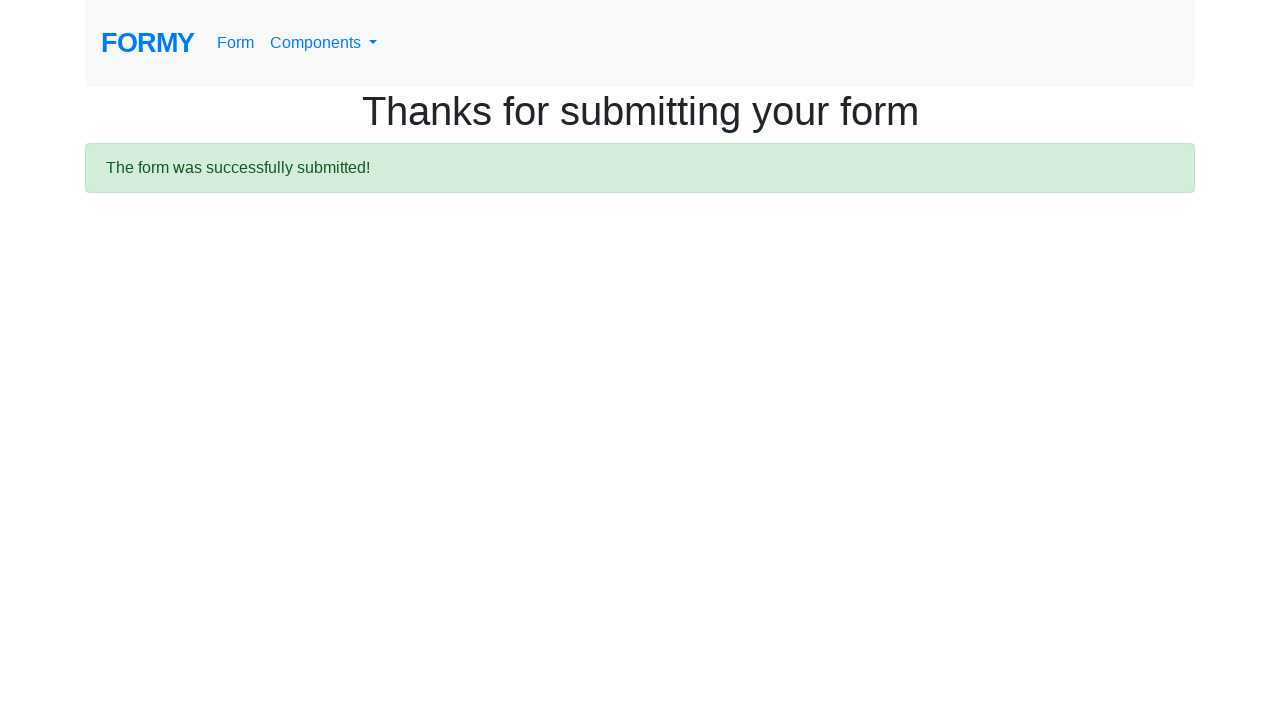

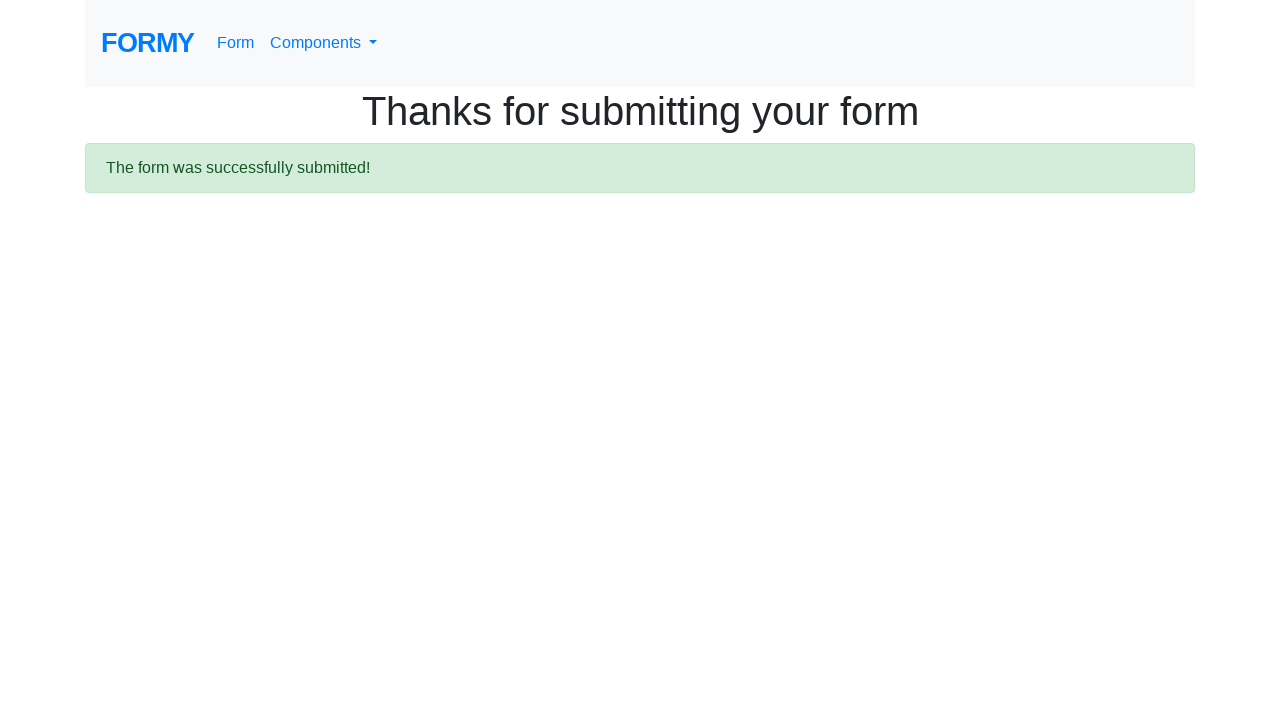